Tests form submission by filling in name, email, current address and permanent address fields, then submitting the form

Starting URL: https://demoqa.com/text-box

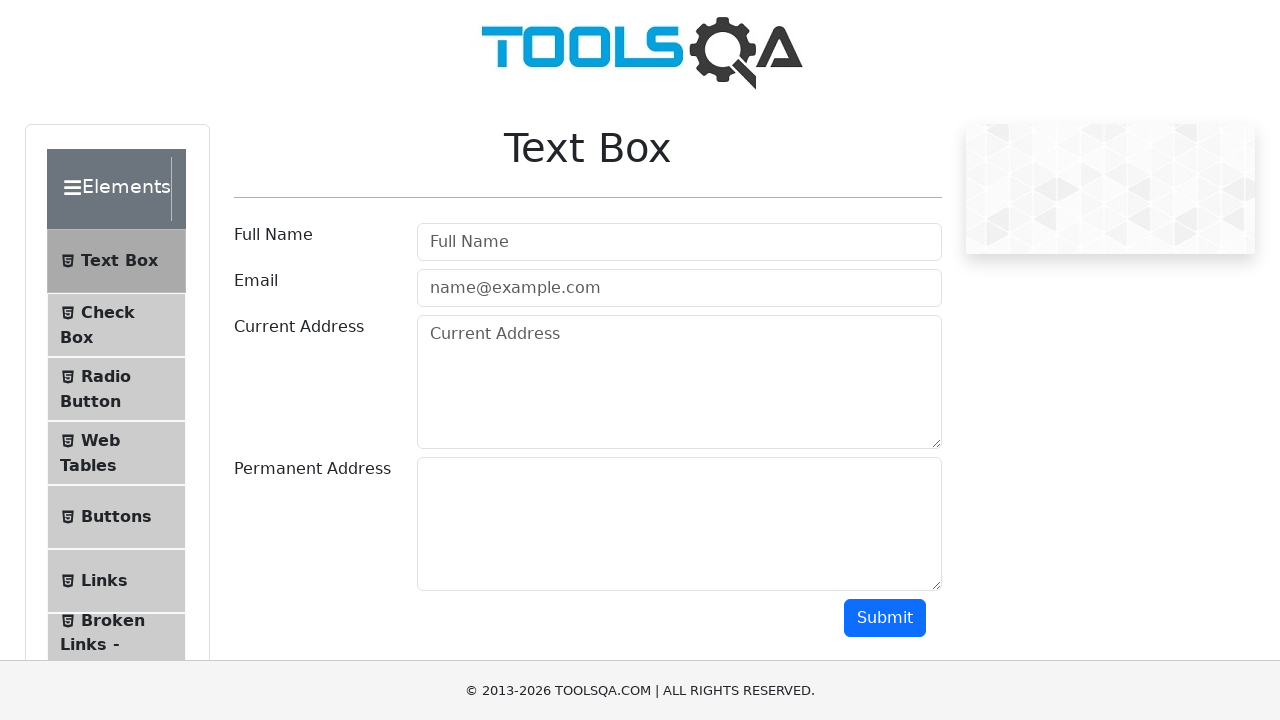

Filled name field with 'Meghla' on .form-control >> nth=0
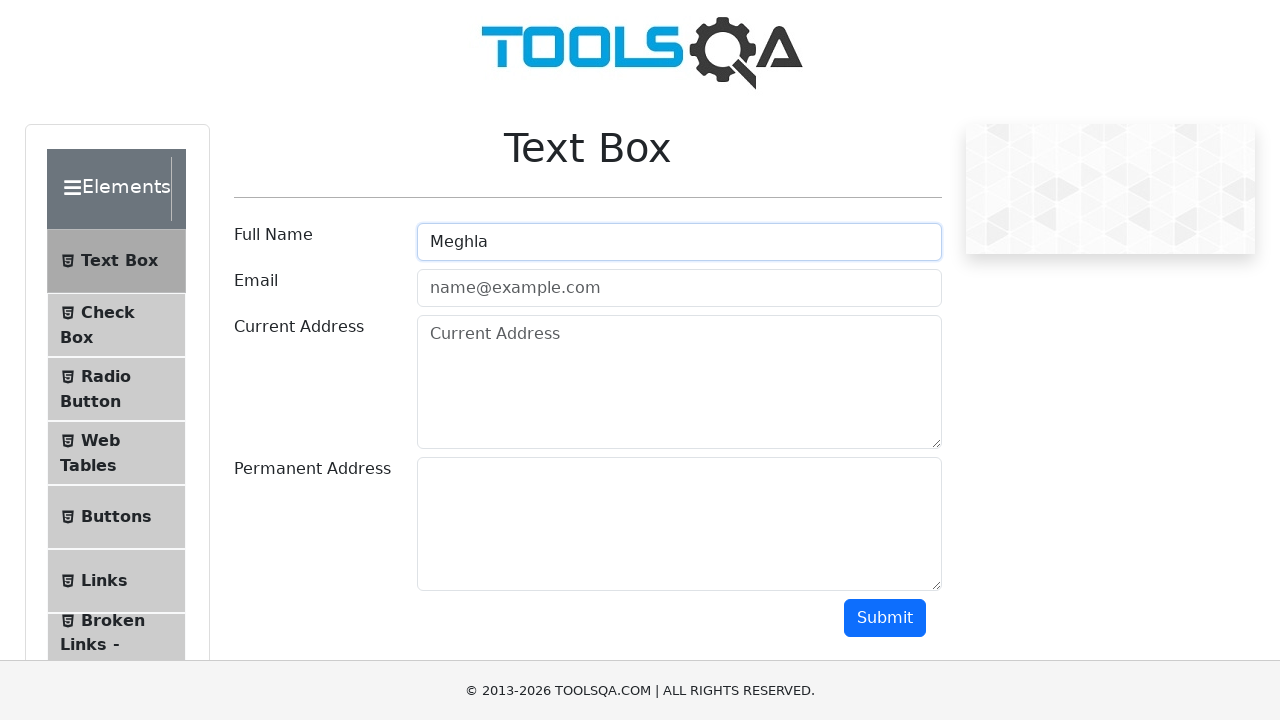

Filled email field with 'sadiameghlaa@gmail.com' on .form-control >> nth=1
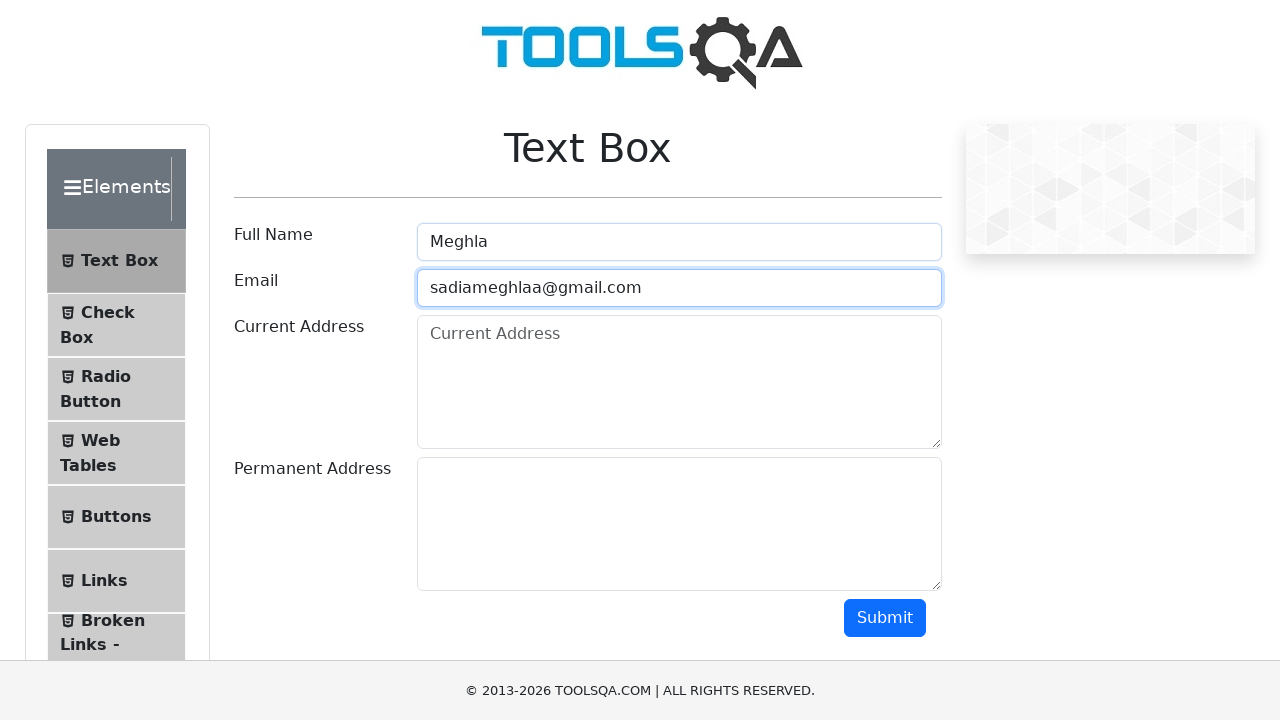

Filled current address field with 'Master Para' on .form-control >> nth=2
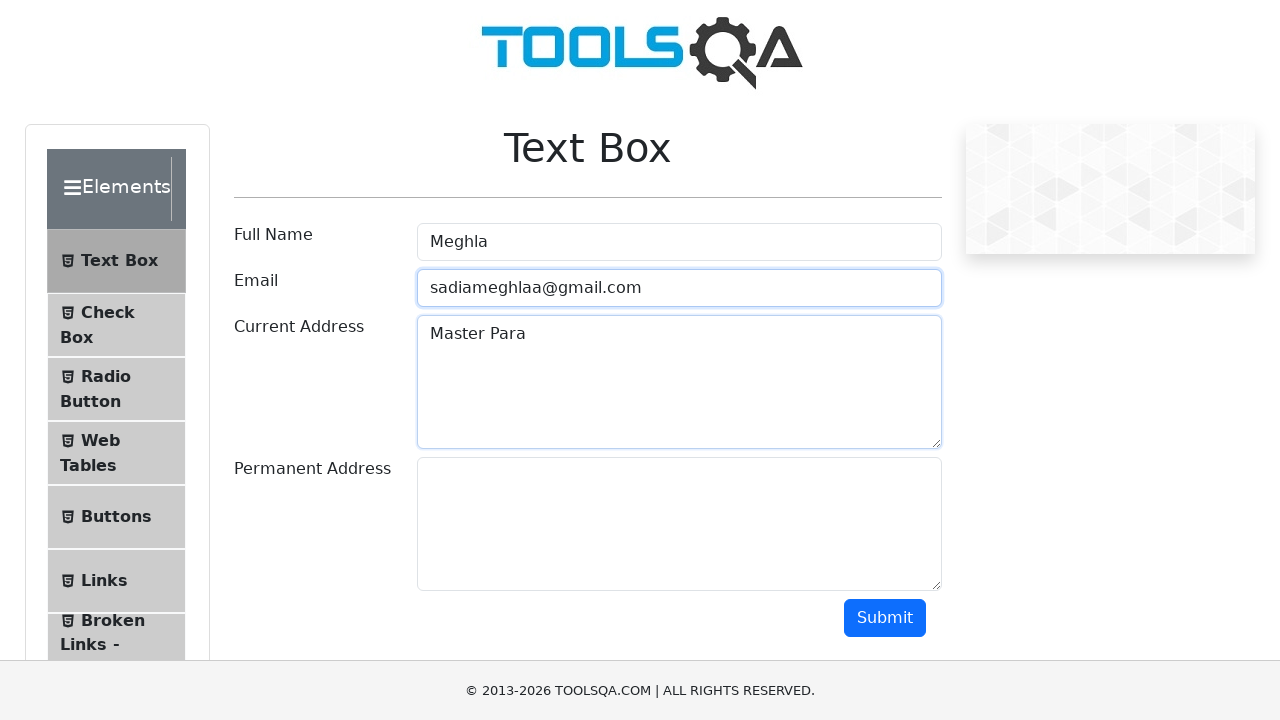

Filled permanent address field with 'Naogaon' on .form-control >> nth=3
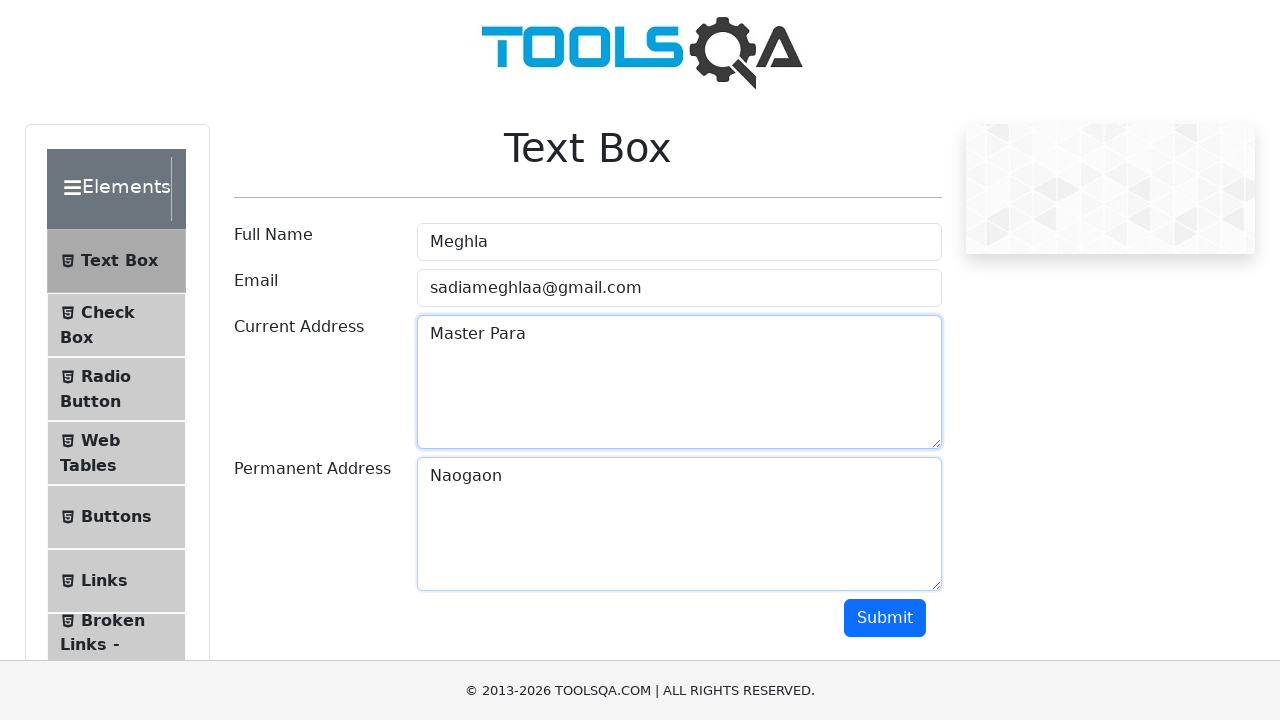

Scrolled down 600px to reveal submit button
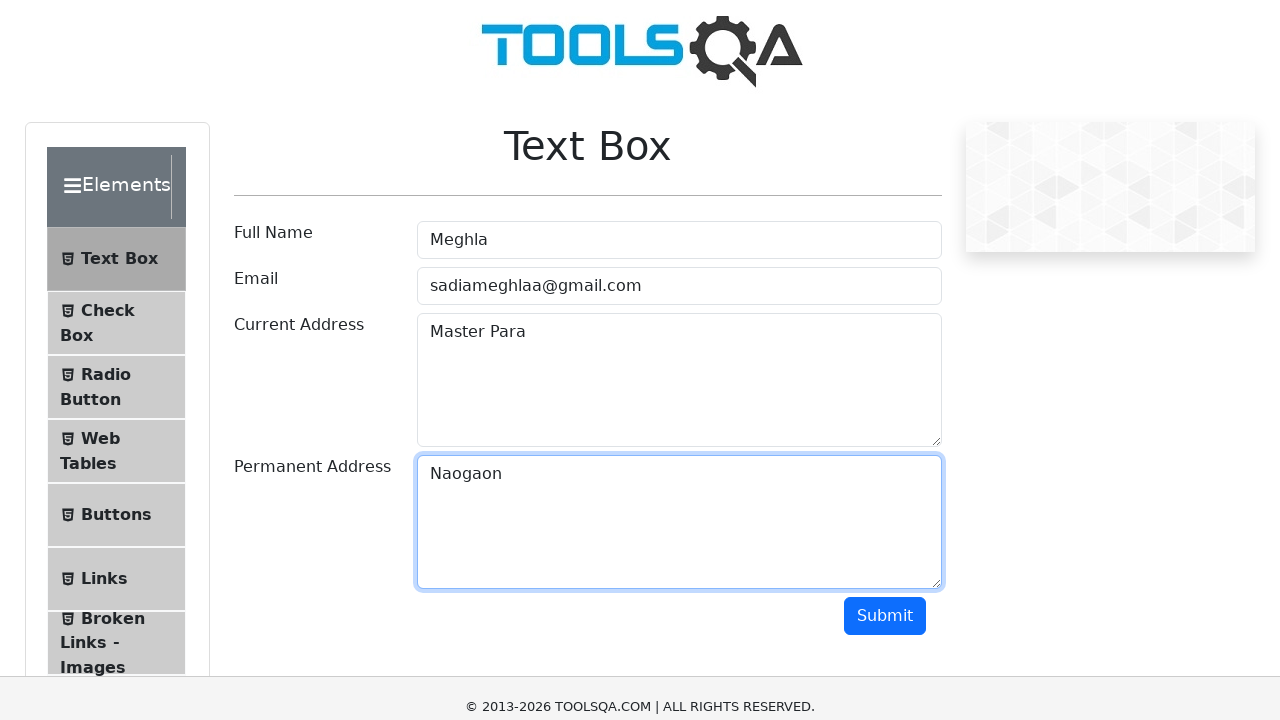

Clicked submit button to submit form at (885, 18) on #submit
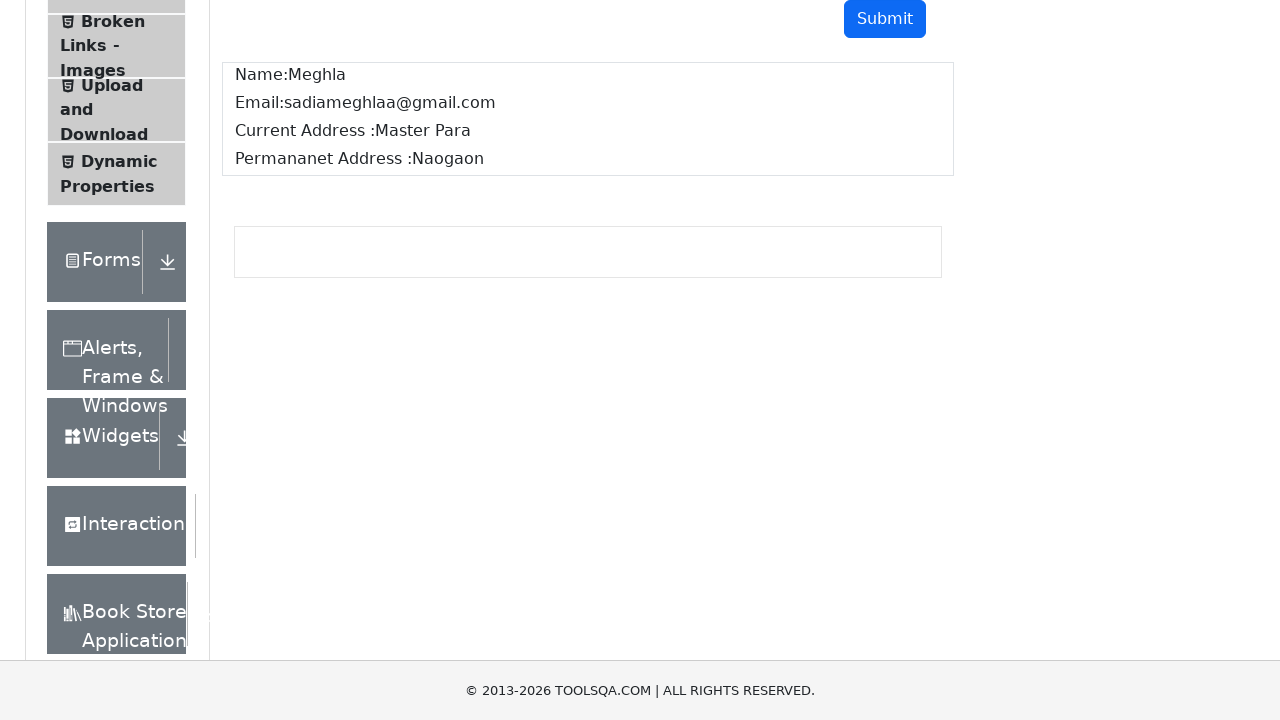

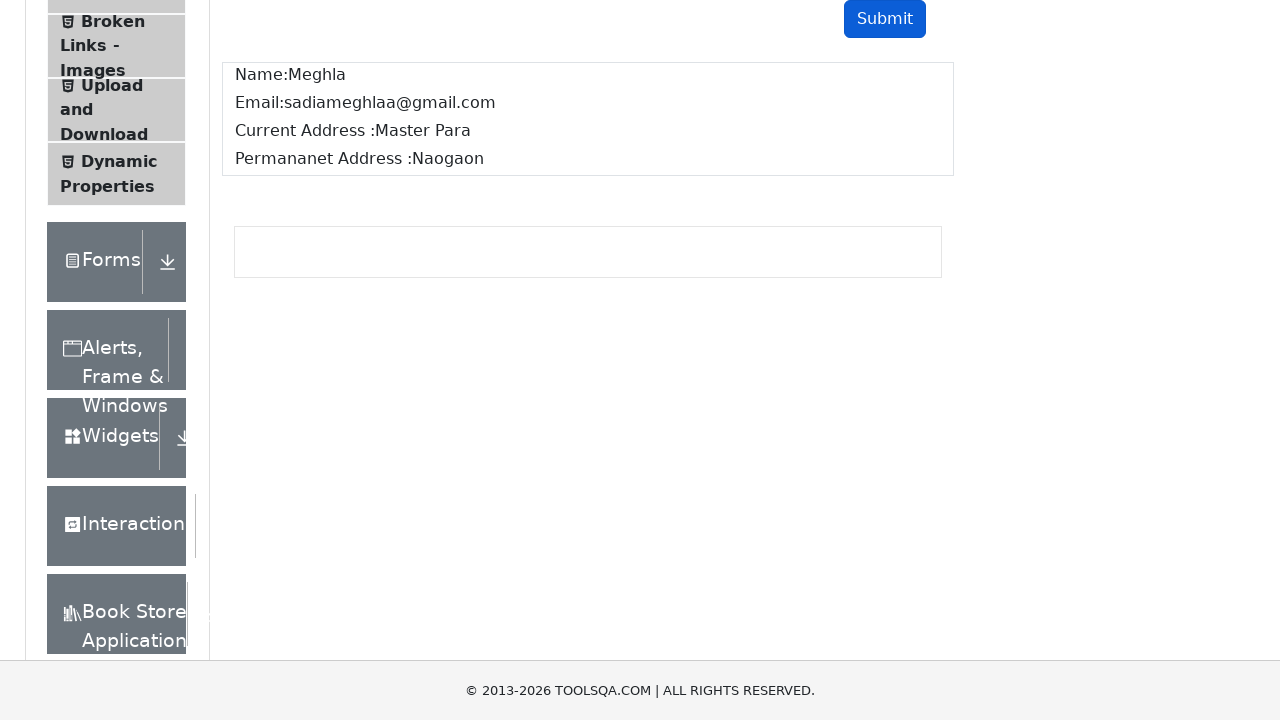